Tests browser window and tab functionality on DemoQA site by opening new tabs/windows, switching between them, and closing tabs.

Starting URL: https://demoqa.com/

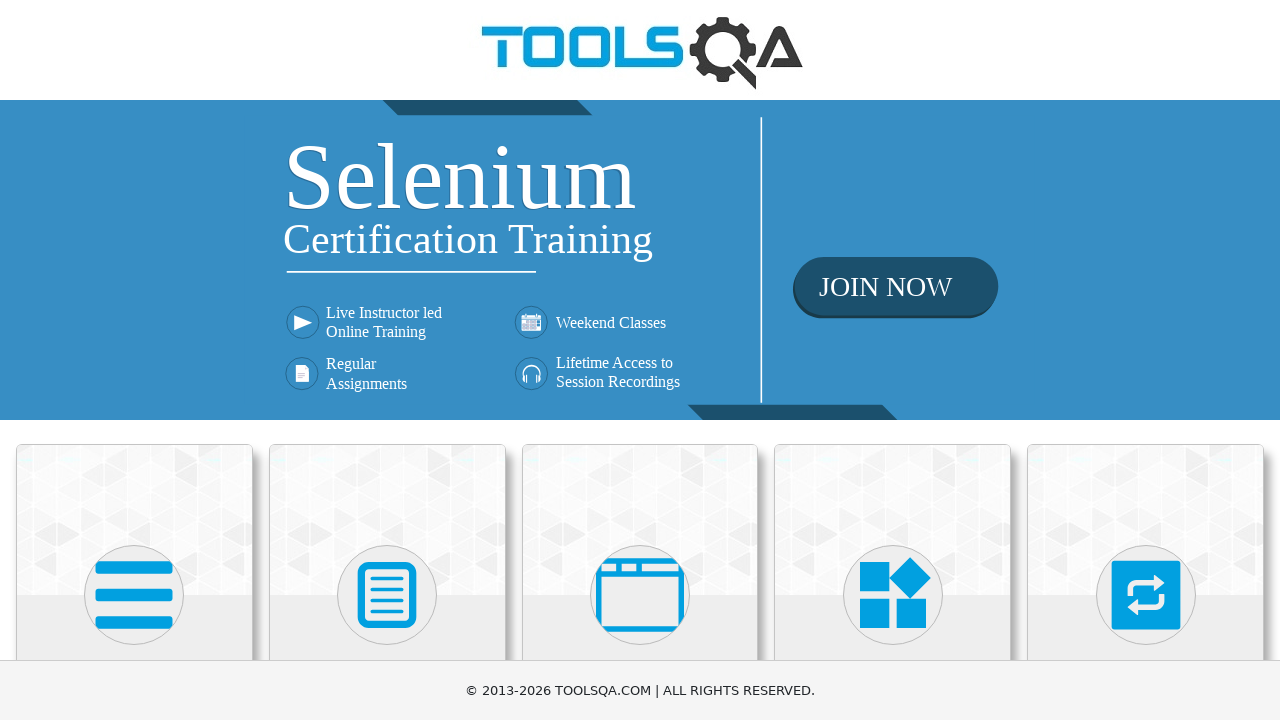

Clicked on 'Alerts, Frame & Windows' card on homepage at (640, 360) on text=Alerts, Frame & Windows
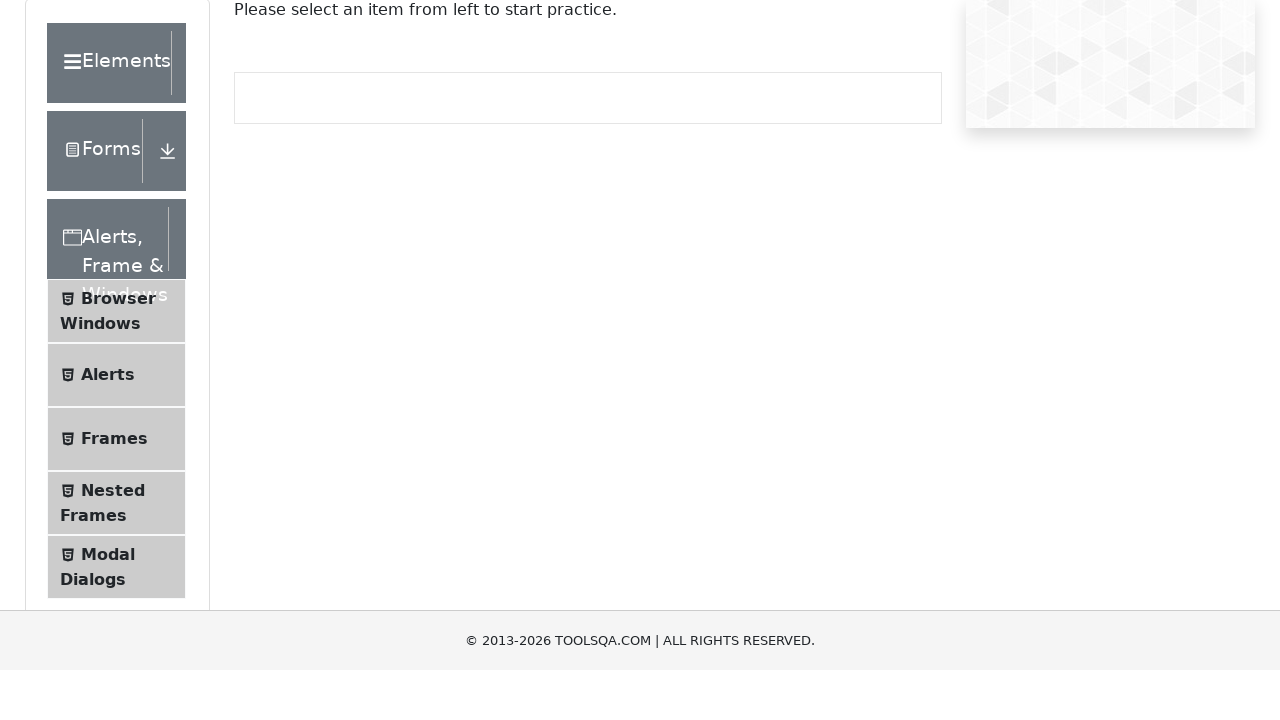

Clicked on 'Browser Windows' menu item at (118, 424) on xpath=//span[text()='Browser Windows']
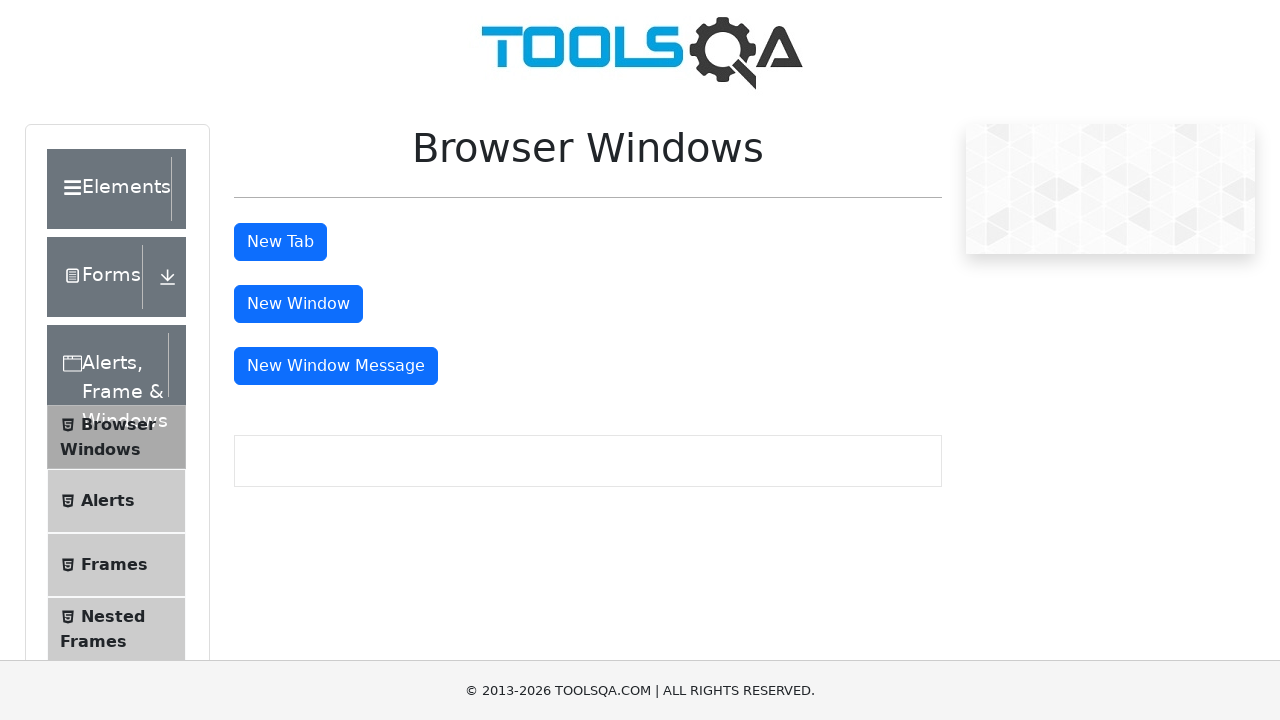

Clicked 'New Tab' button at (280, 242) on #tabButton
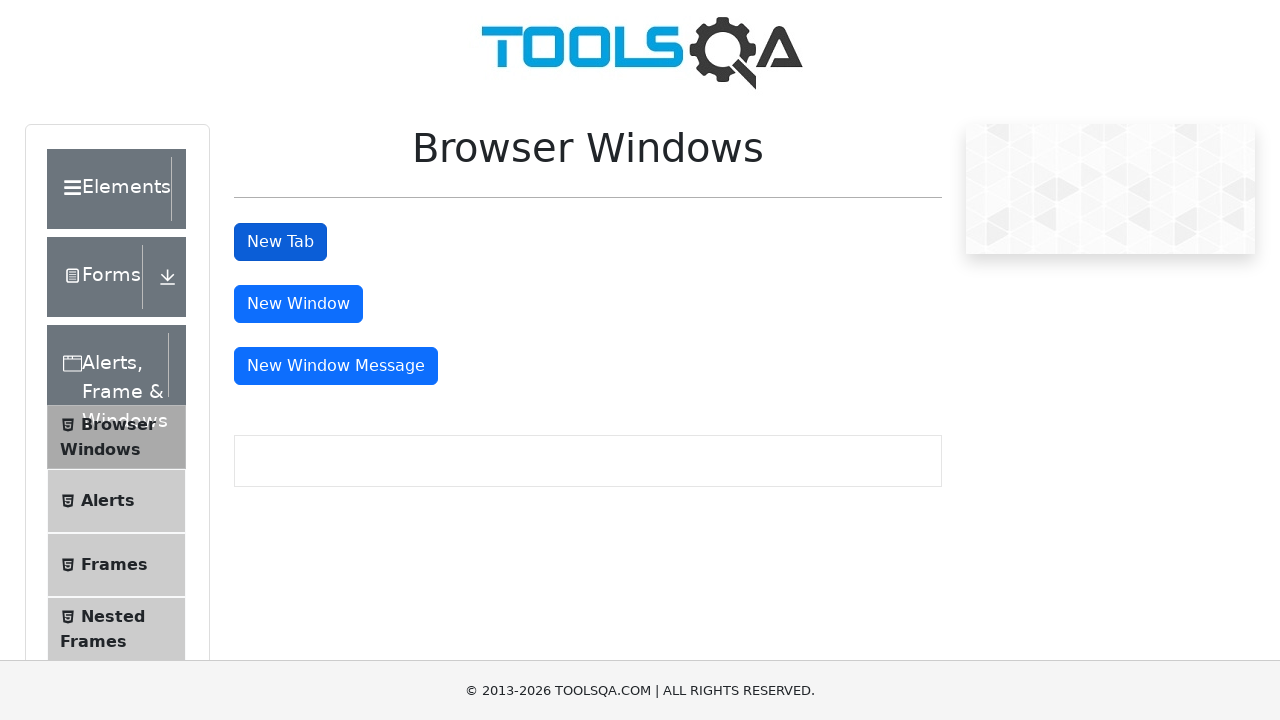

New tab opened and captured
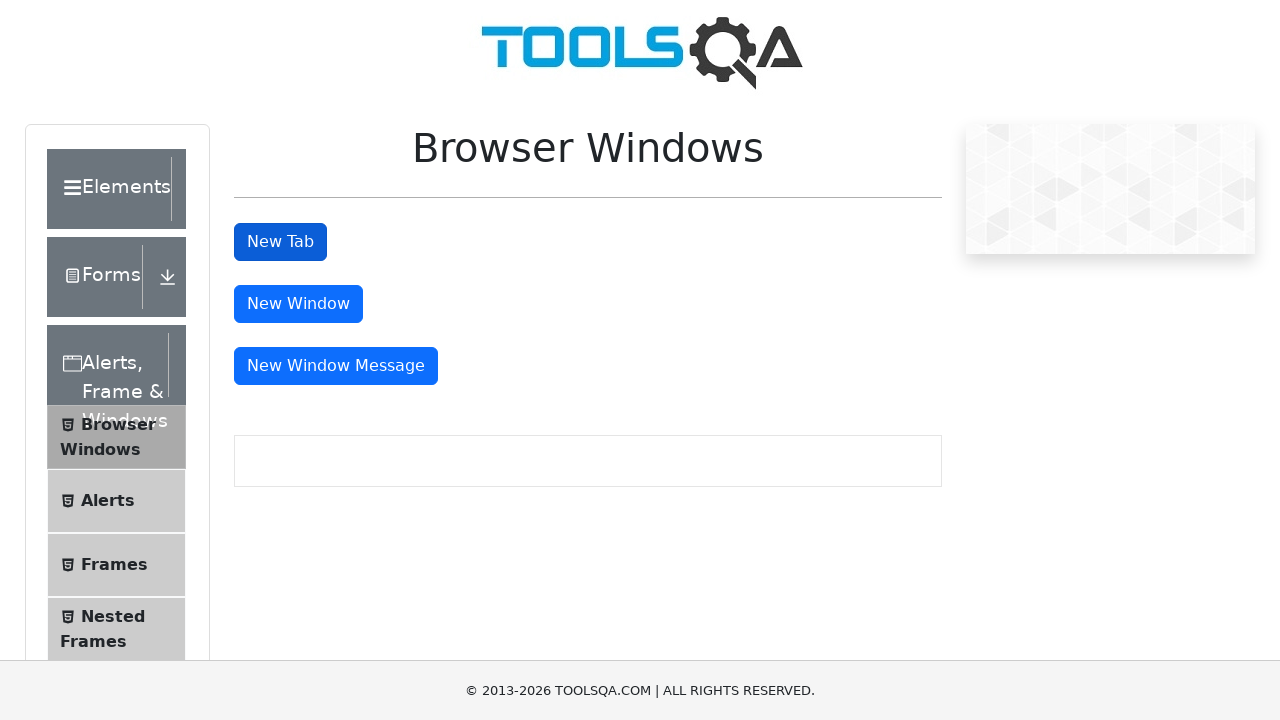

New tab finished loading
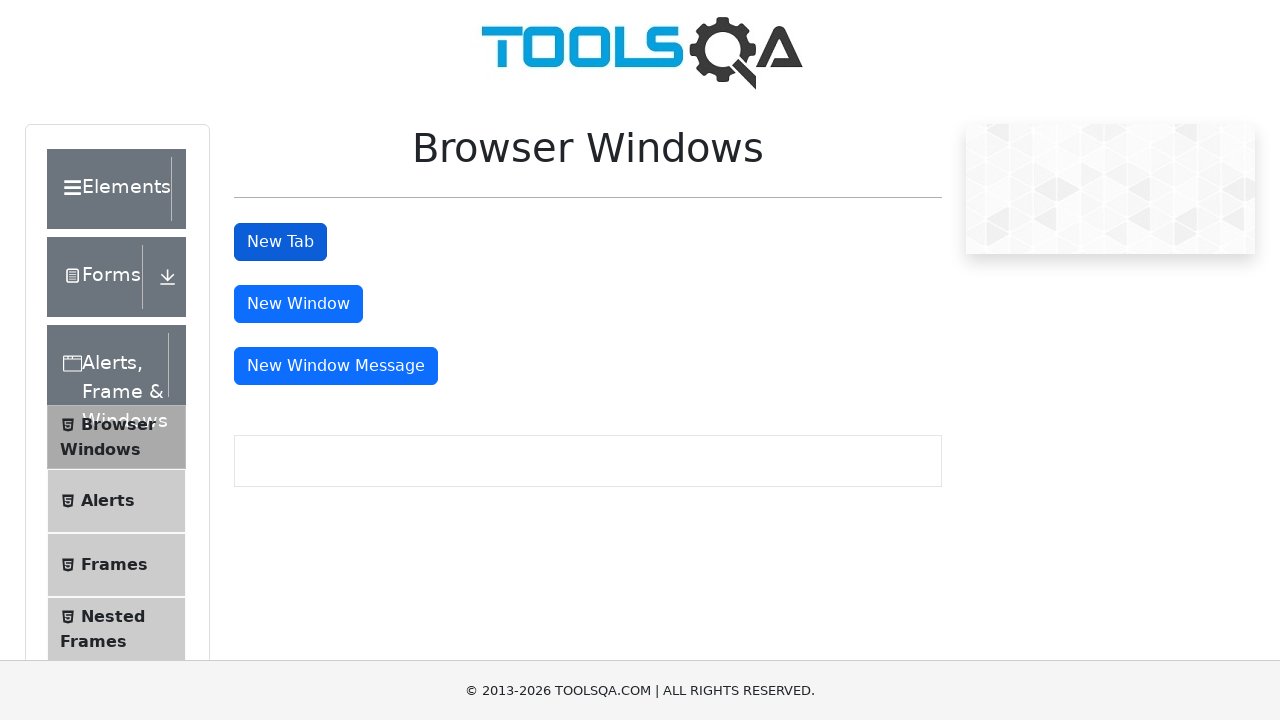

Closed the new tab
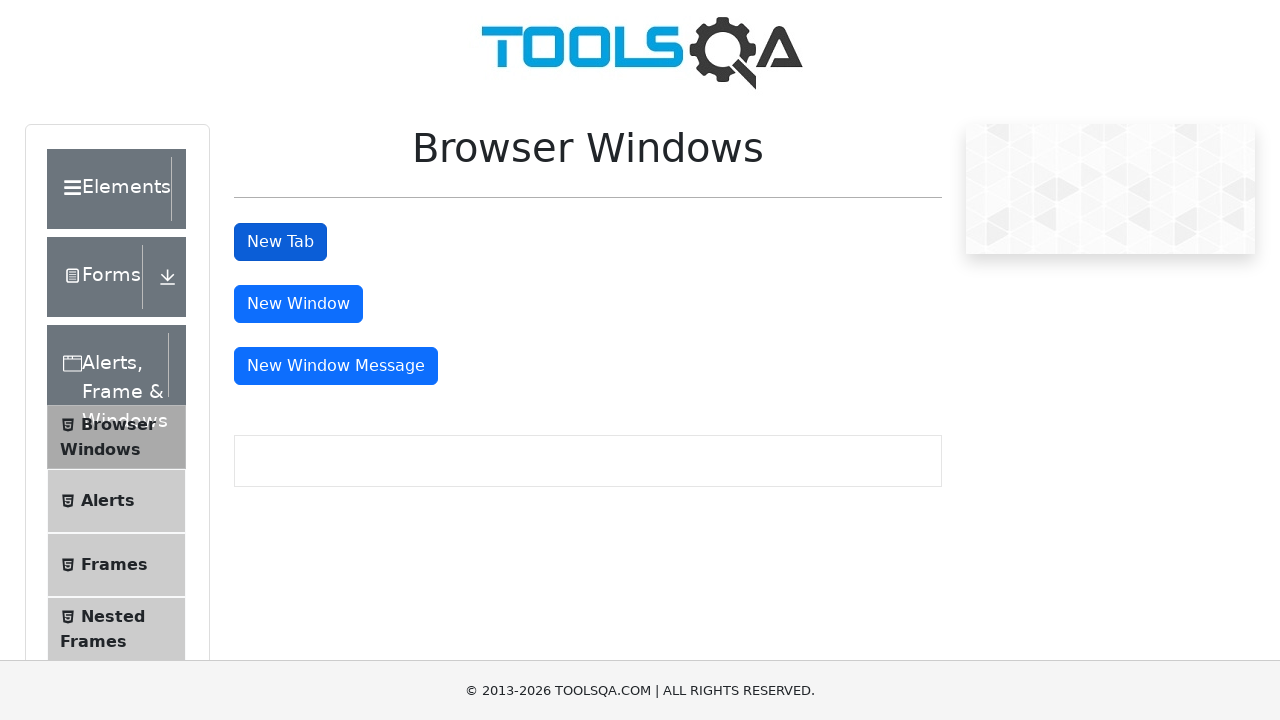

Clicked 'New Window' button at (298, 304) on #windowButton
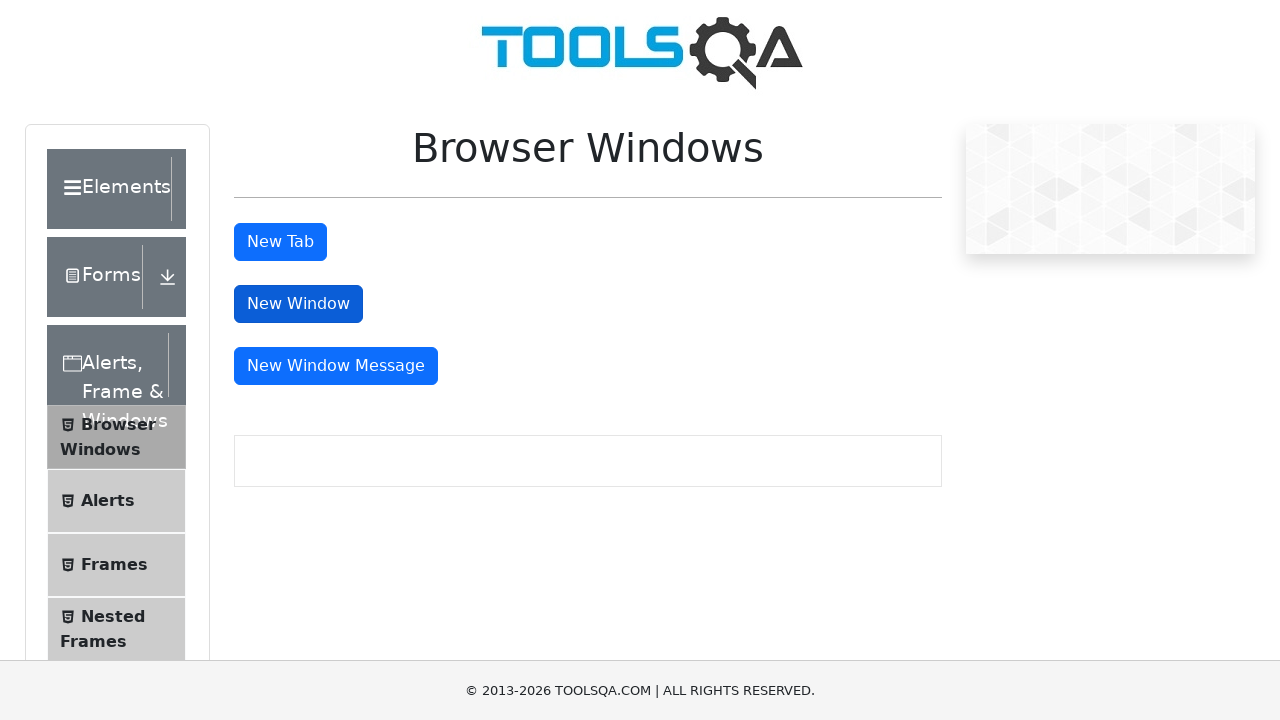

New window opened and captured
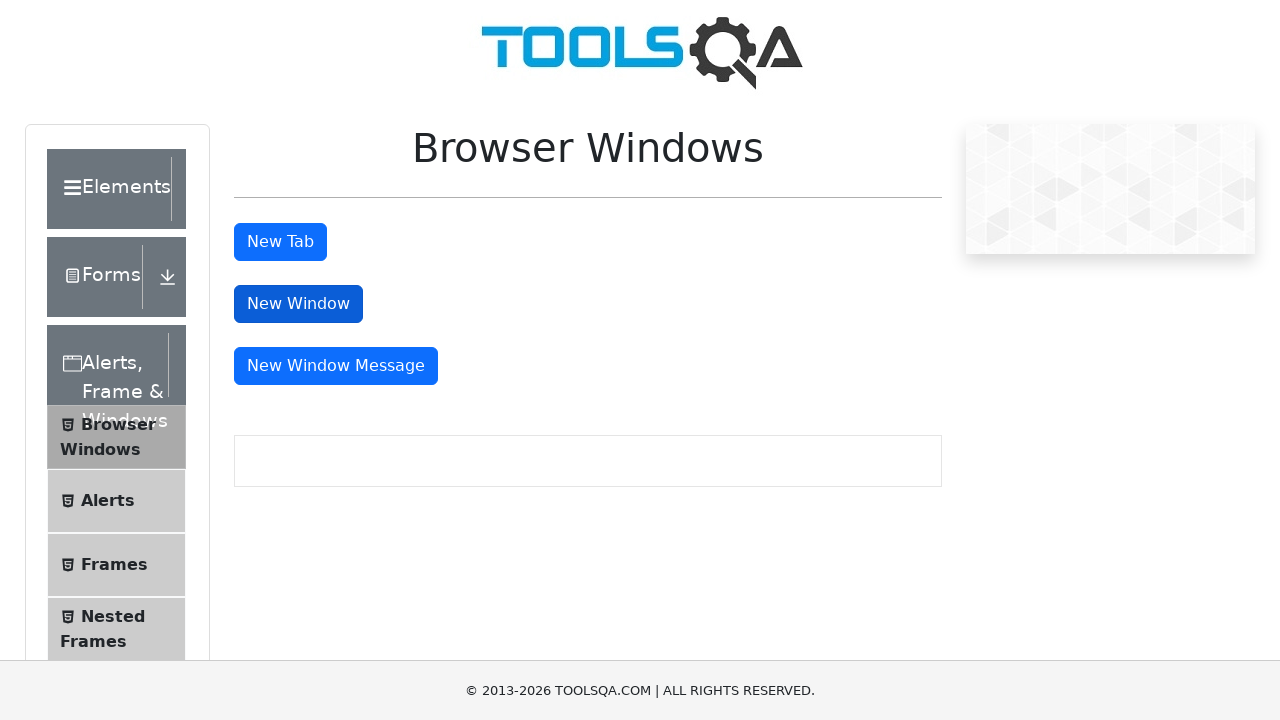

New window finished loading
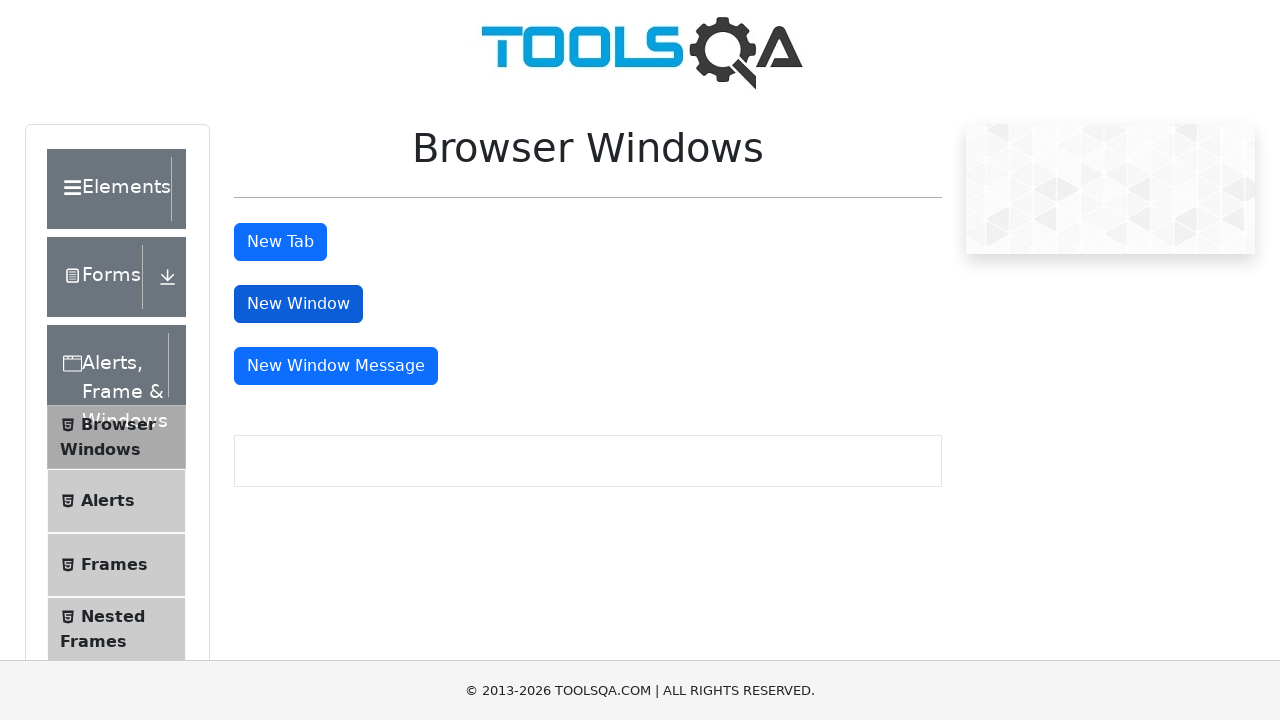

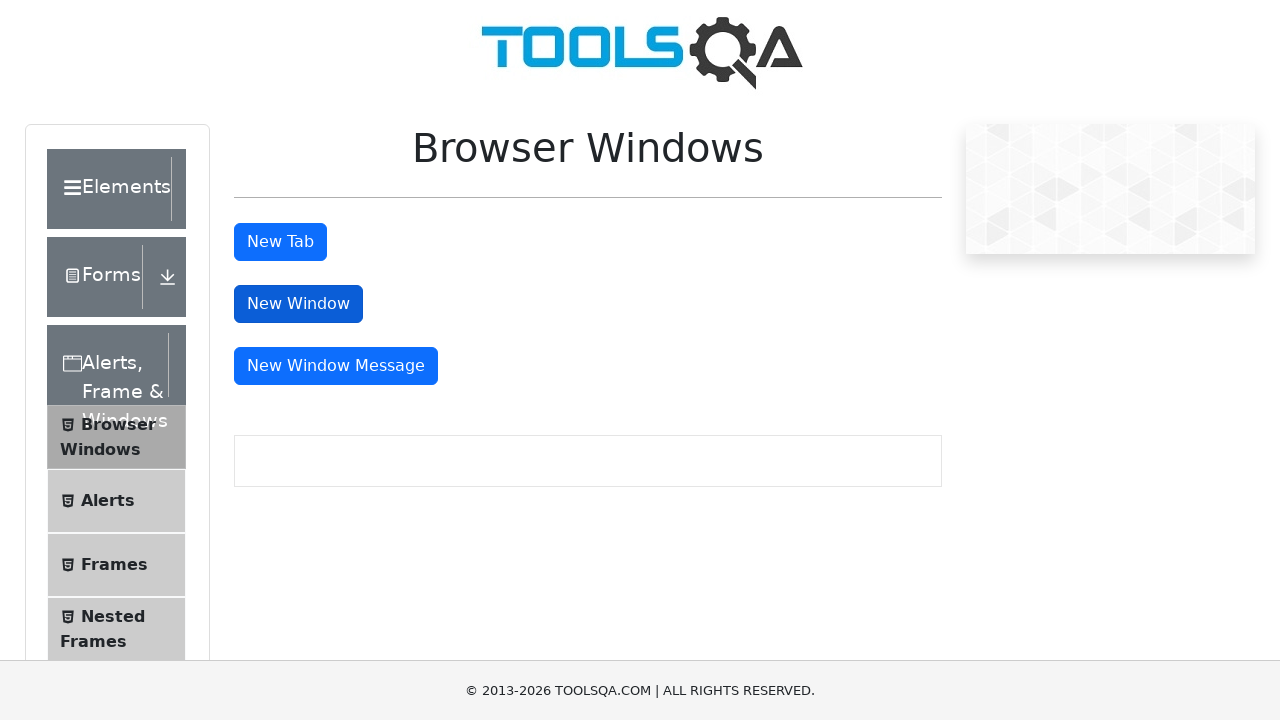